Tests JavaScript alert handling by clicking a button that triggers an alert box and then accepting/dismissing the alert

Starting URL: https://demo.automationtesting.in/Alerts.html

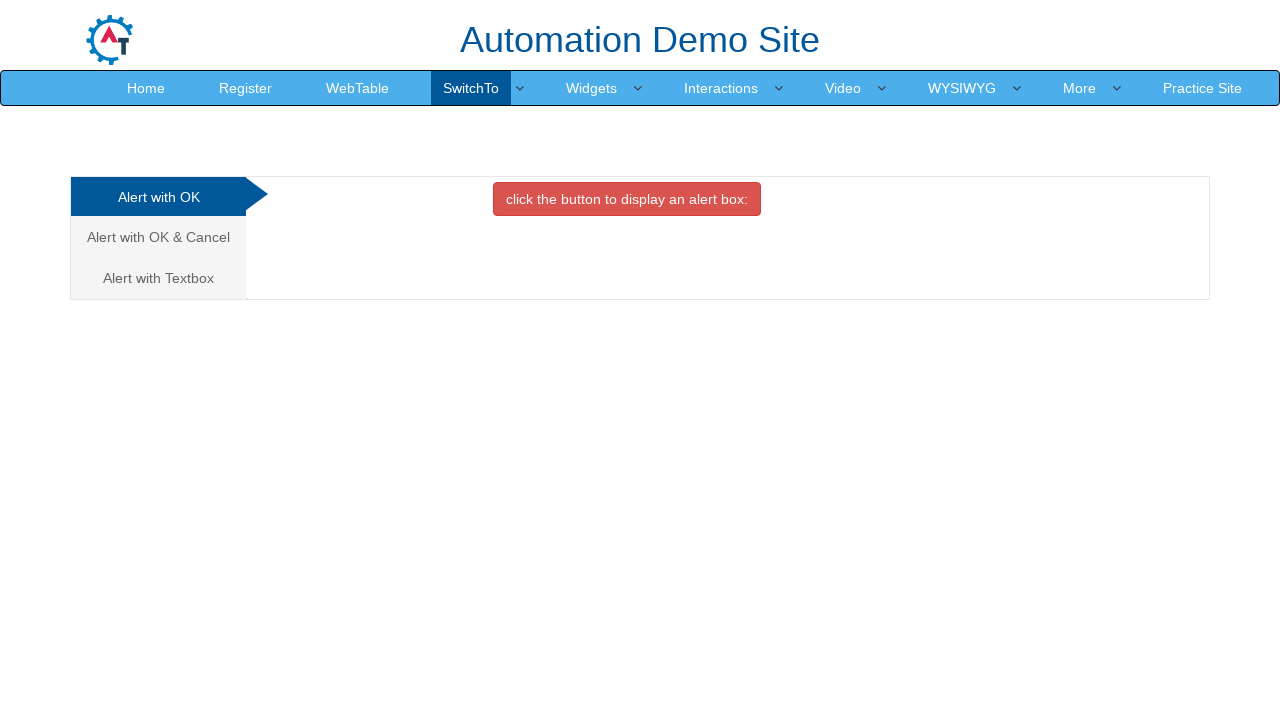

Clicked button to trigger alert box at (627, 199) on button[onclick='alertbox()']
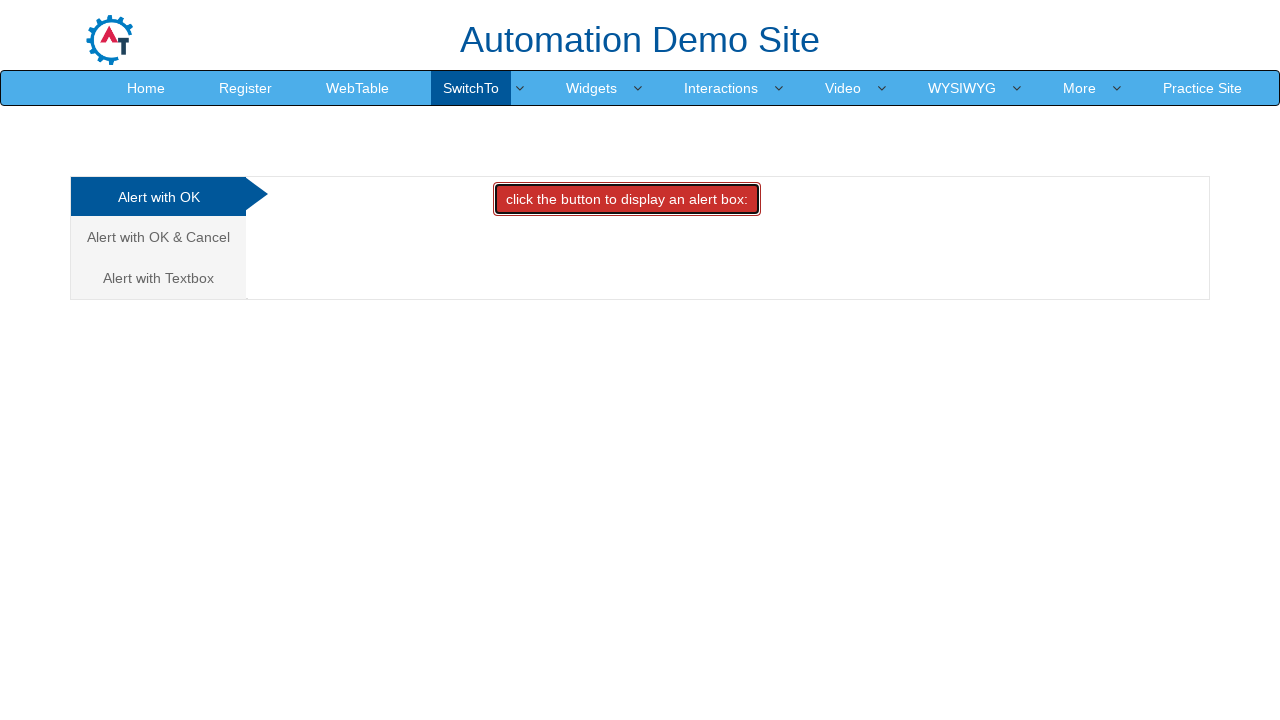

Set up dialog handler to accept alerts
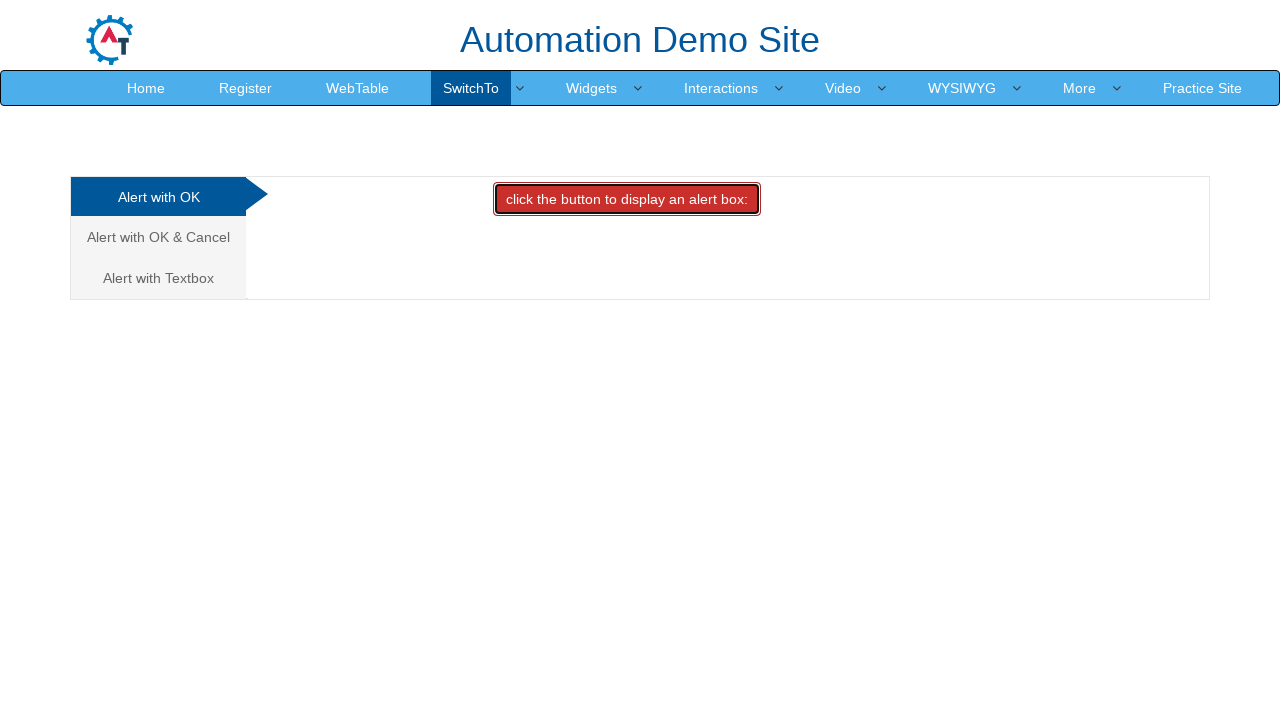

Clicked button again to trigger alert with handler ready at (627, 199) on button[onclick='alertbox()']
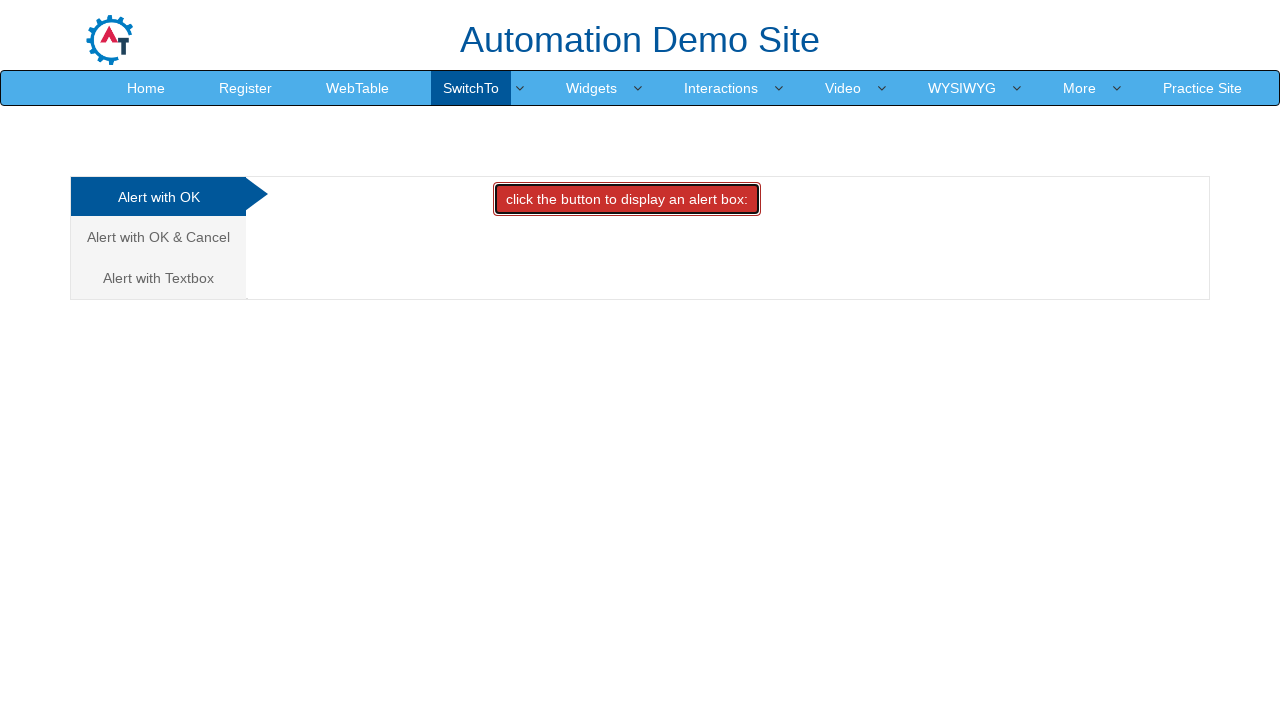

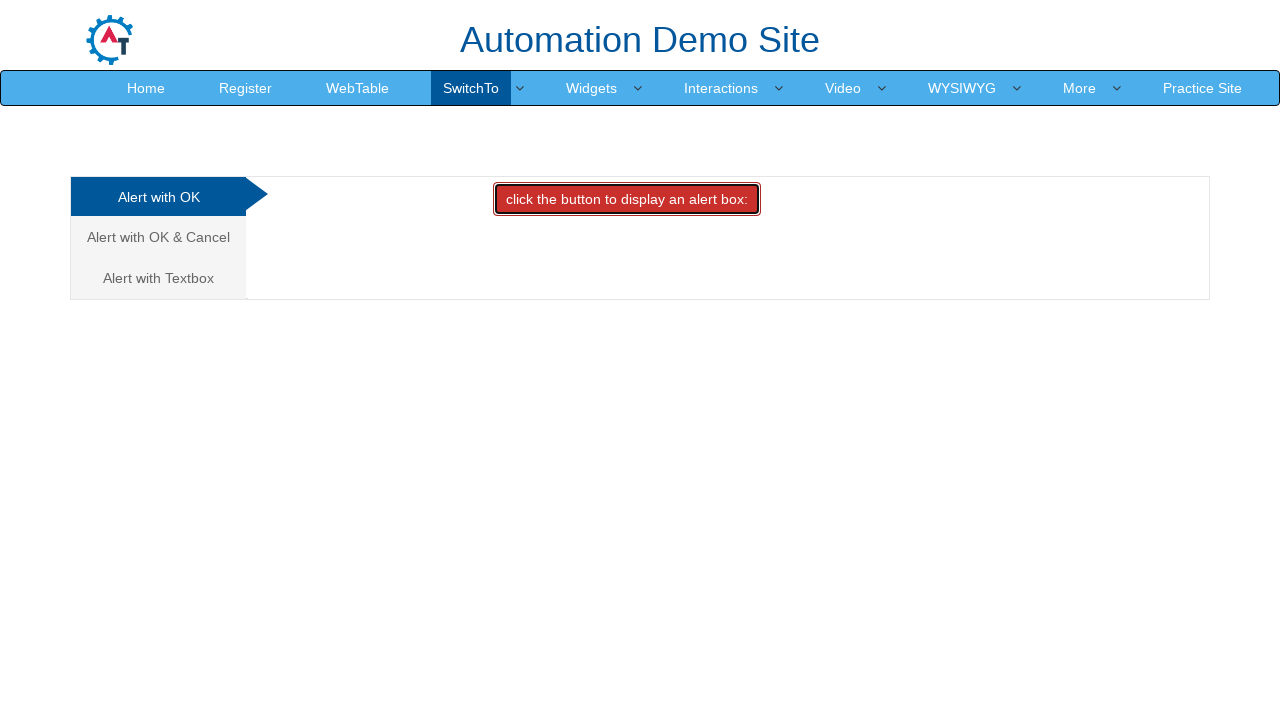